Fills out a text box form with user information including name, email, and addresses

Starting URL: https://demoqa.com/text-box

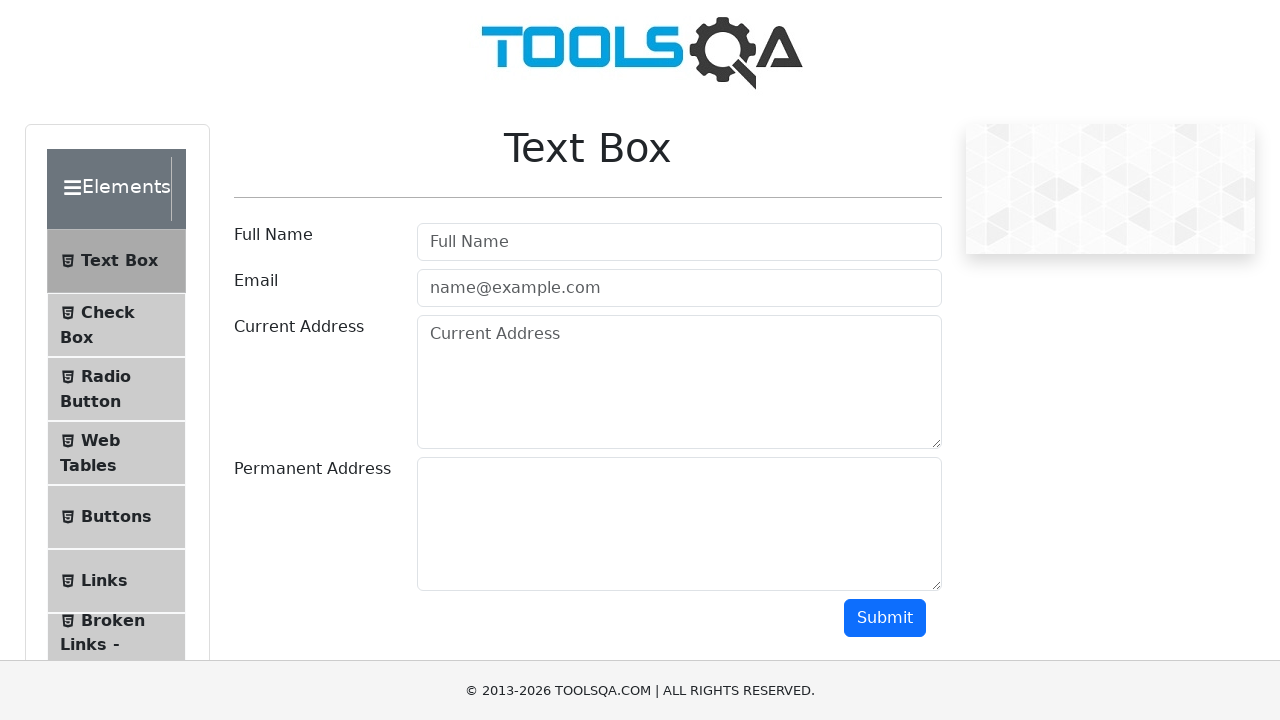

Filled username field with 'testing' on #userName
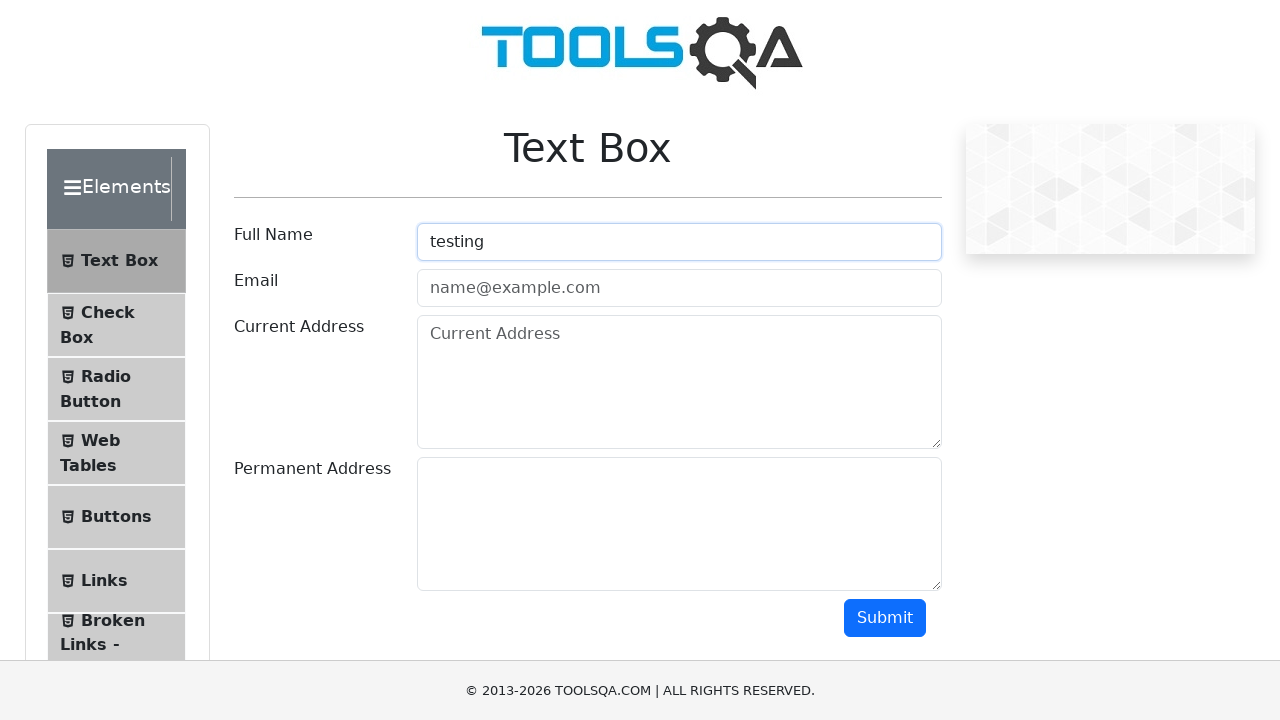

Filled email field with 'testing@gmail.com' on #userEmail
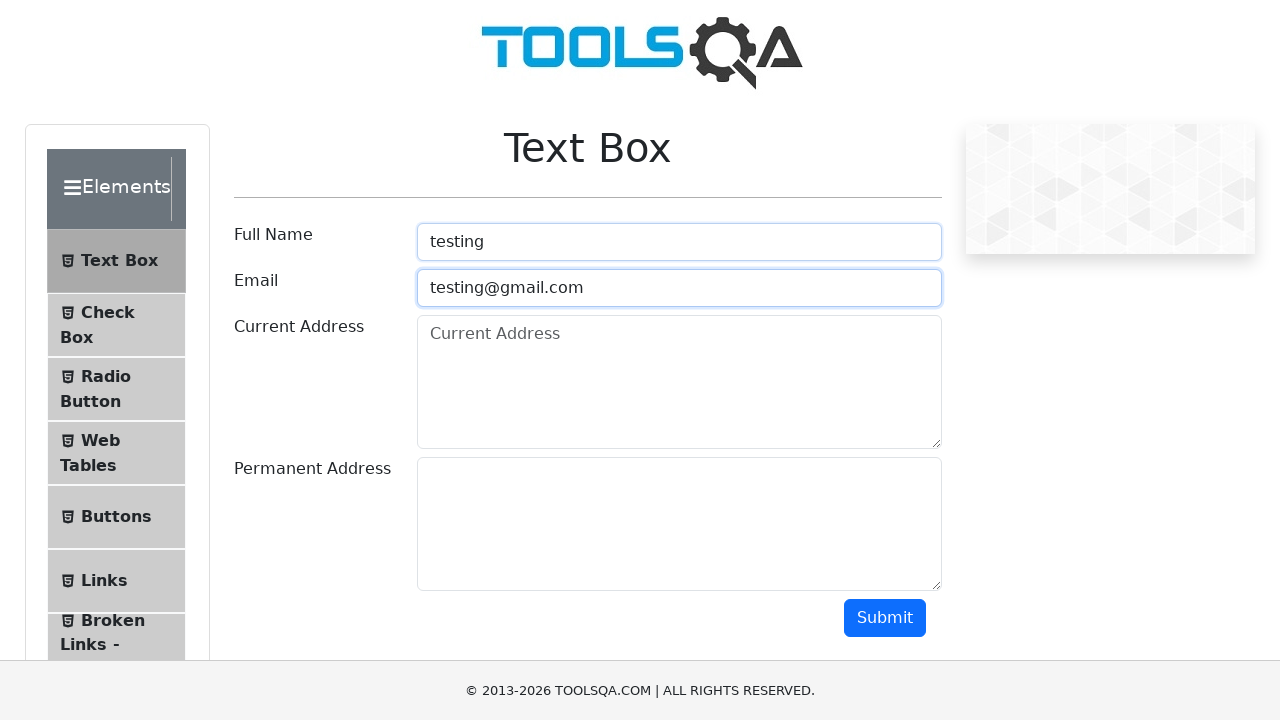

Filled current address field with 'chittoor' on #currentAddress
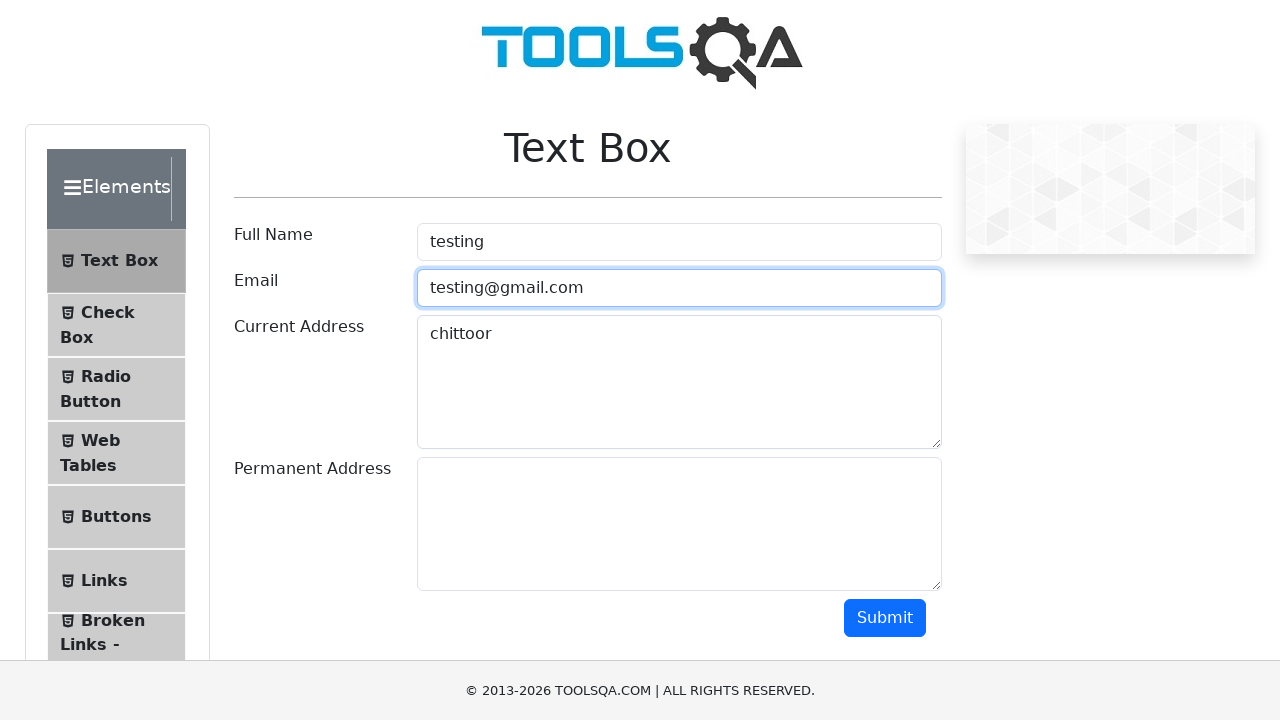

Filled permanent address field with 'AP' on #permanentAddress
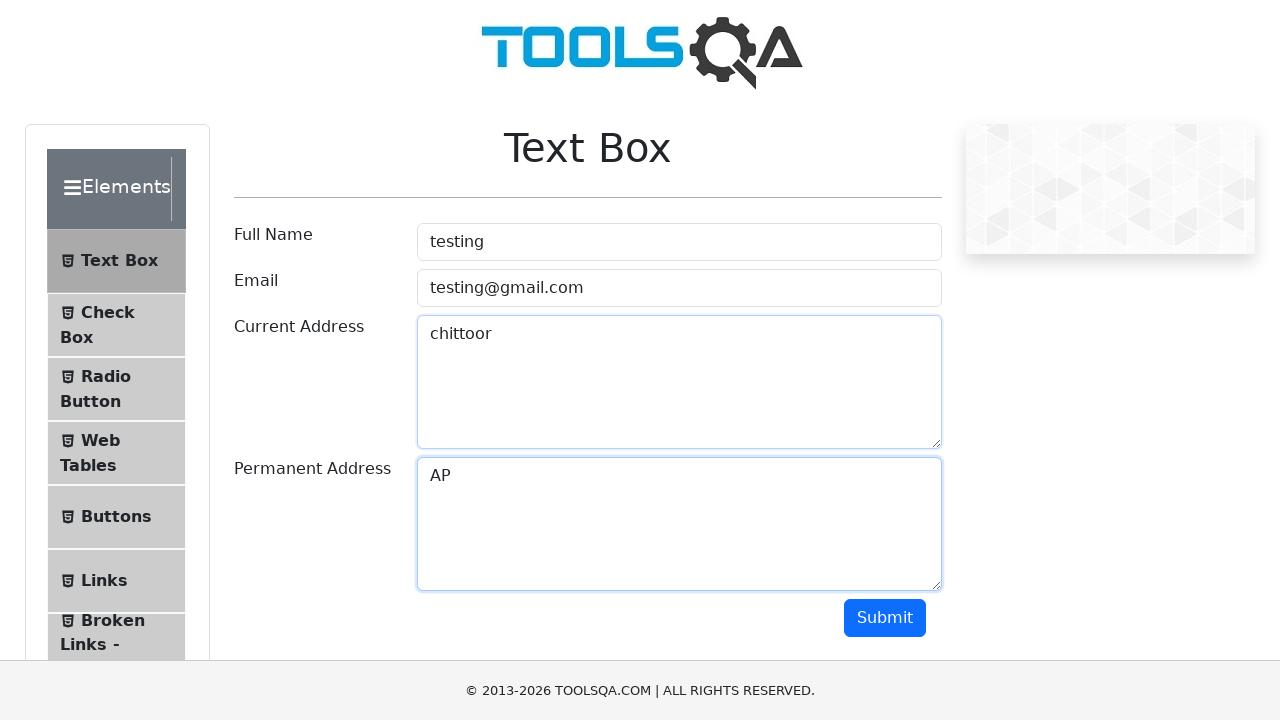

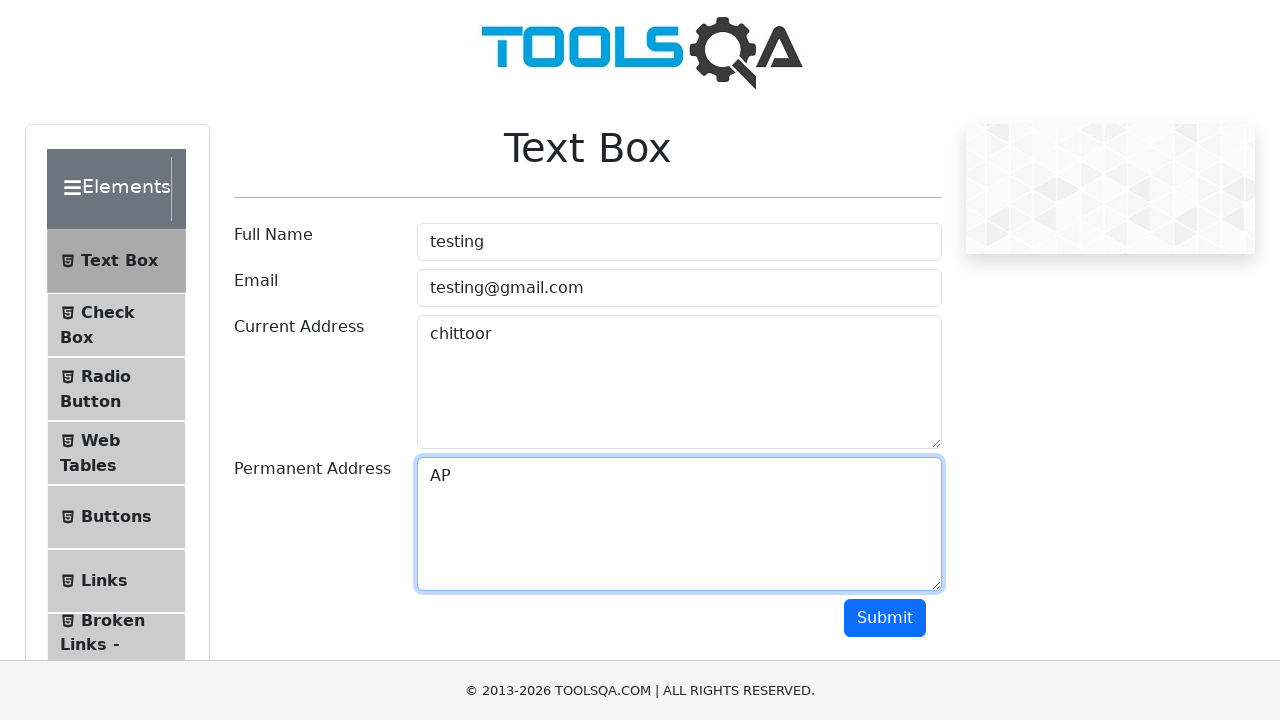